Tests JavaScript alert acceptance by clicking the first button, accepting the alert, and verifying the result message displays "You successfully clicked an alert"

Starting URL: https://the-internet.herokuapp.com/javascript_alerts

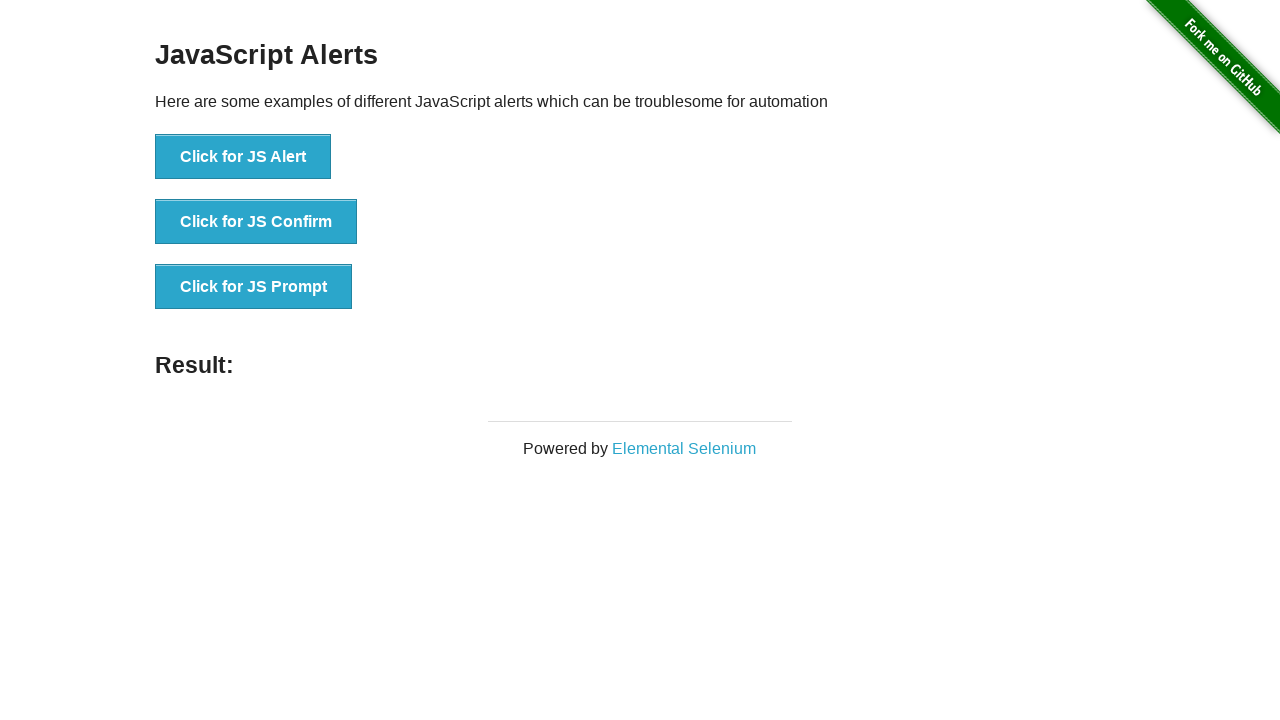

Clicked the 'Click for JS Alert' button to trigger JavaScript alert at (243, 157) on xpath=//*[text()='Click for JS Alert']
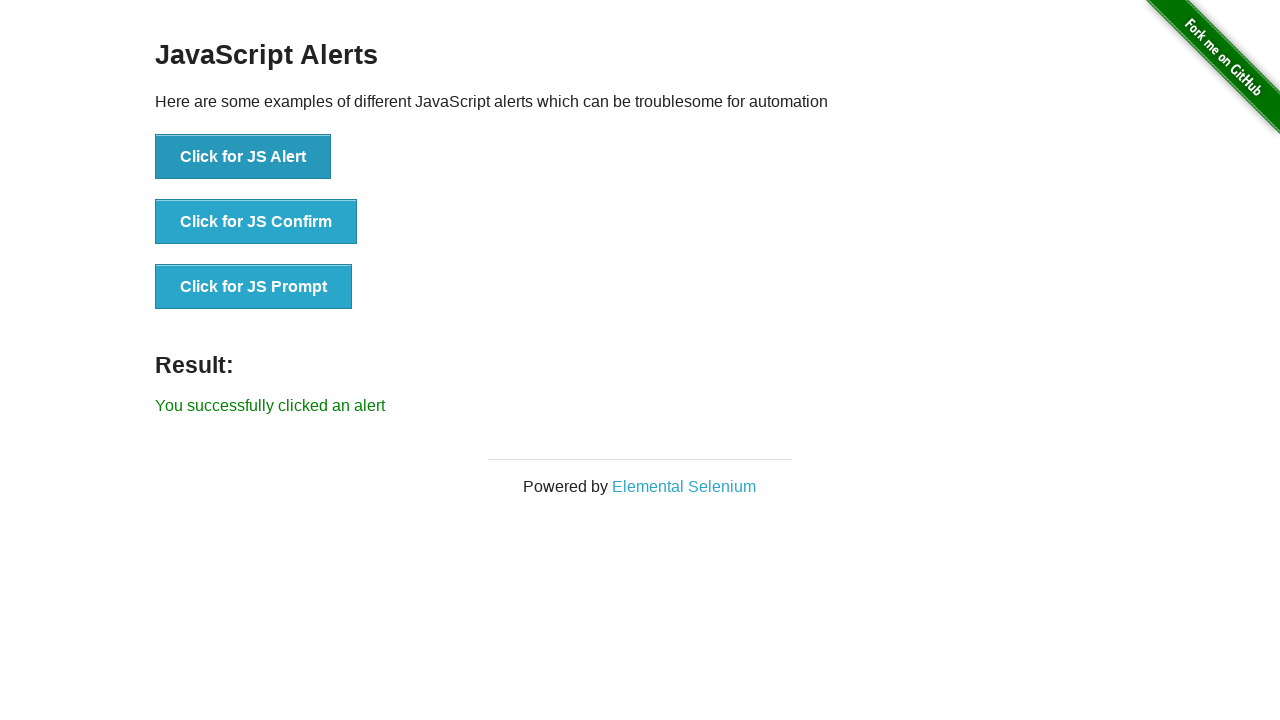

Registered dialog handler to accept alerts
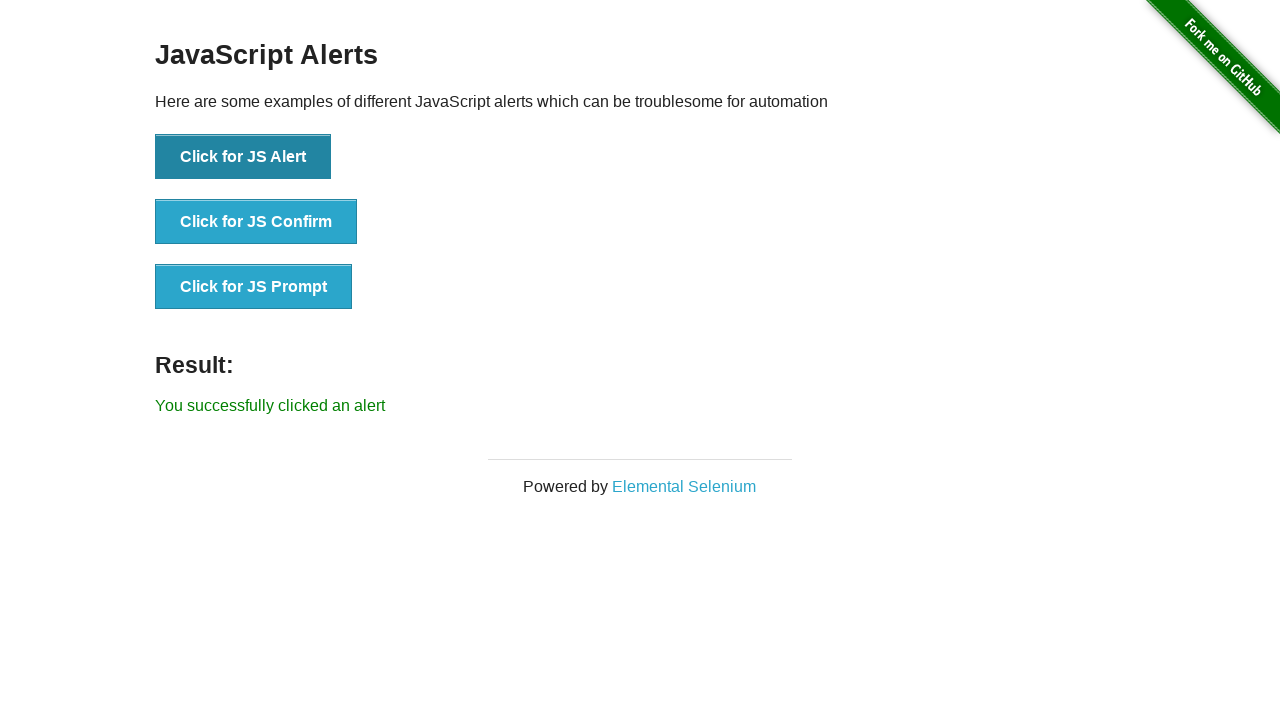

Clicked the 'Click for JS Alert' button to trigger and accept the alert at (243, 157) on xpath=//*[text()='Click for JS Alert']
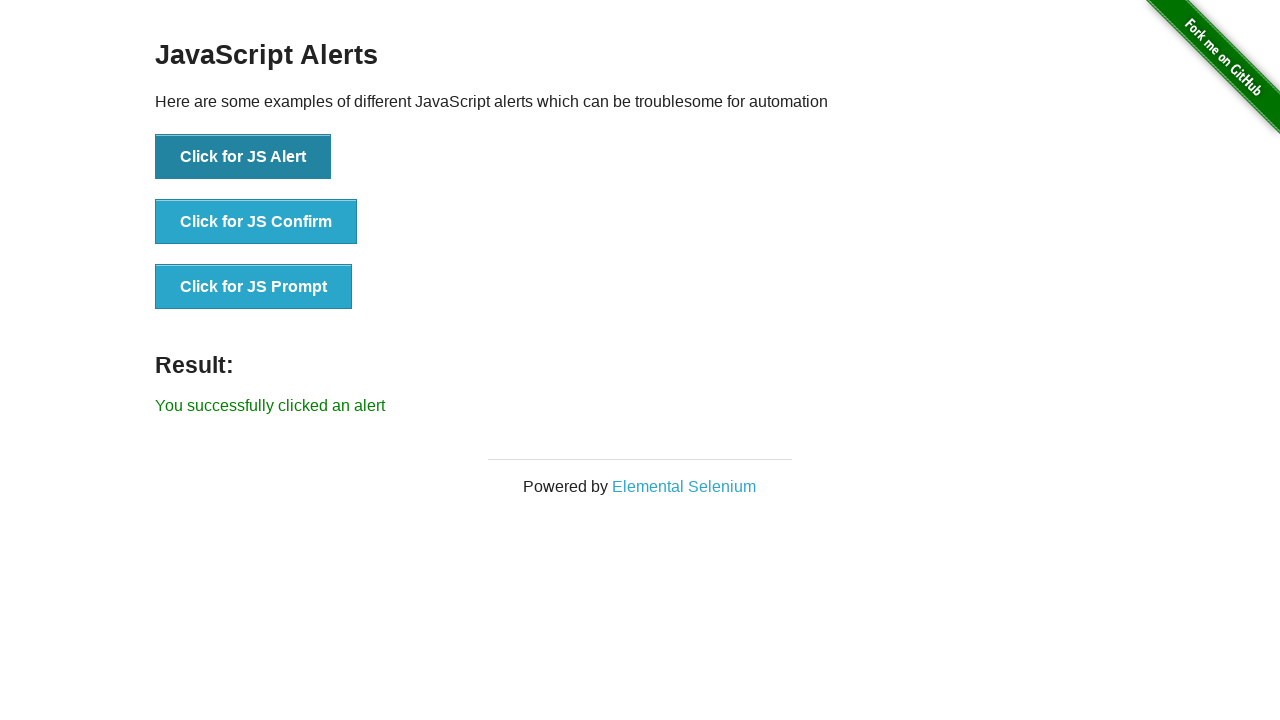

Result message element appeared
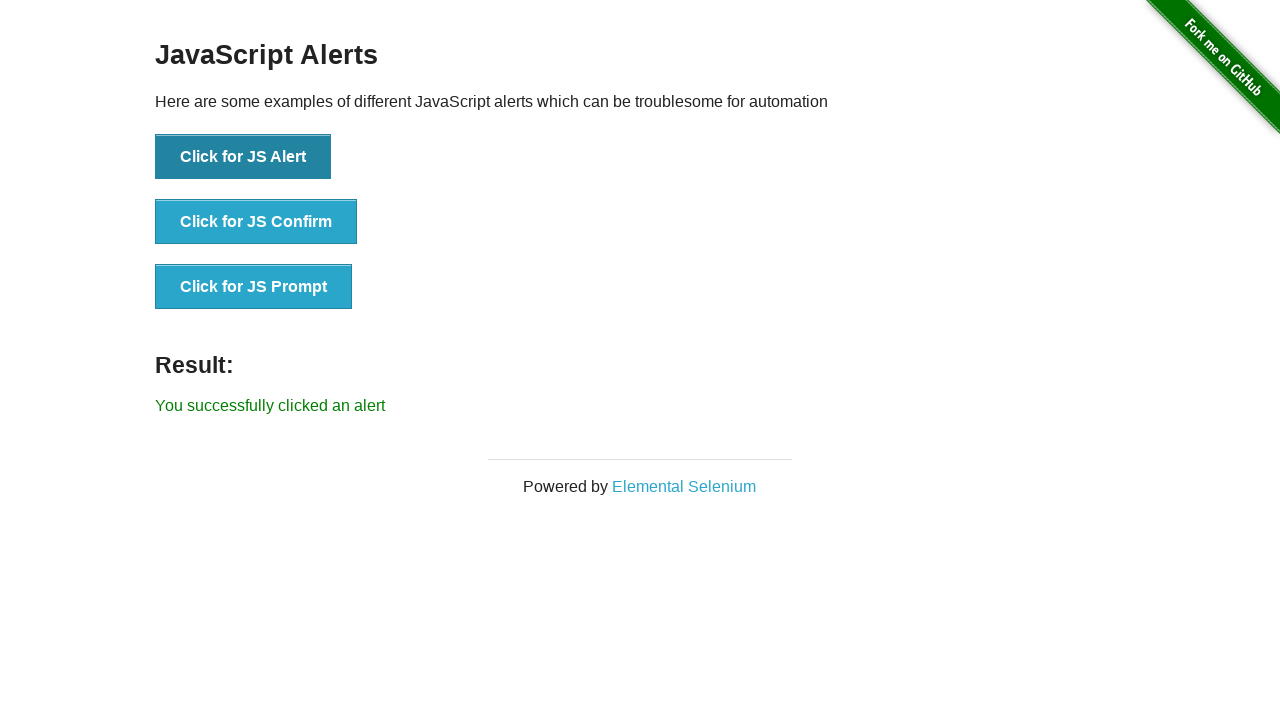

Retrieved result text: 'You successfully clicked an alert'
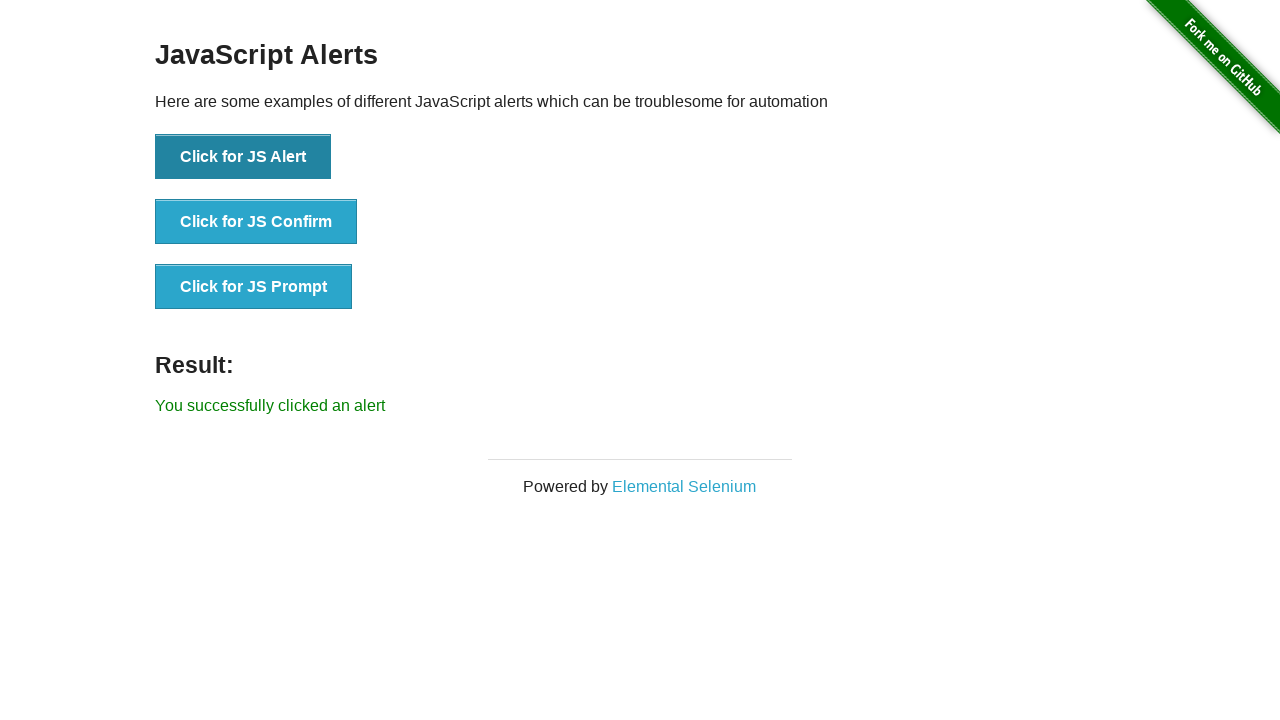

Verified result message displays 'You successfully clicked an alert'
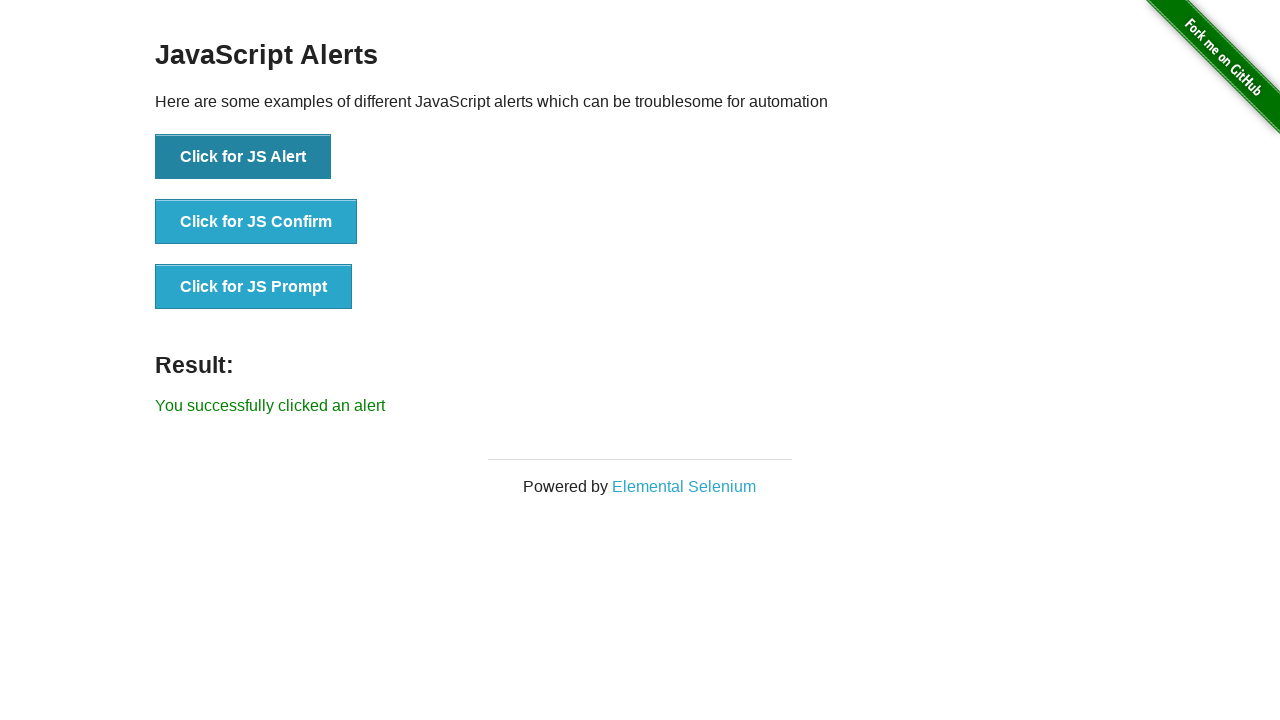

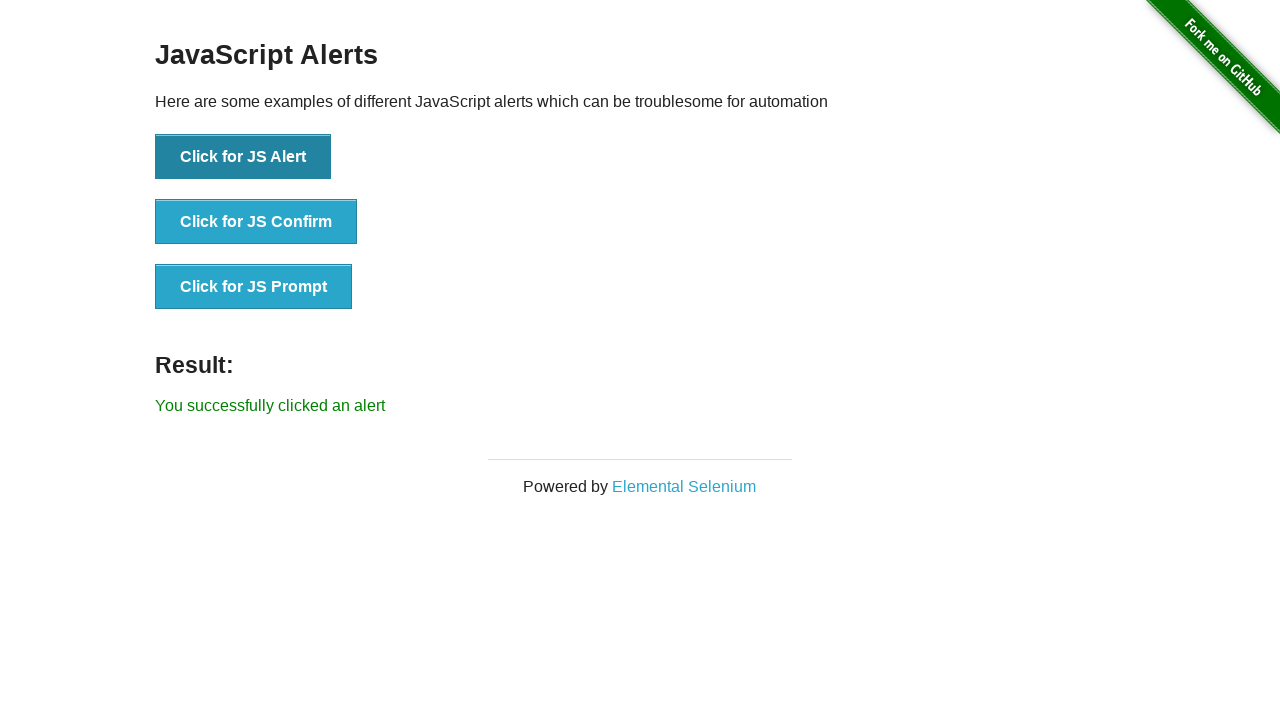